Tests username field validation by entering emojis with length less than 50.

Starting URL: https://buggy.justtestit.org/register

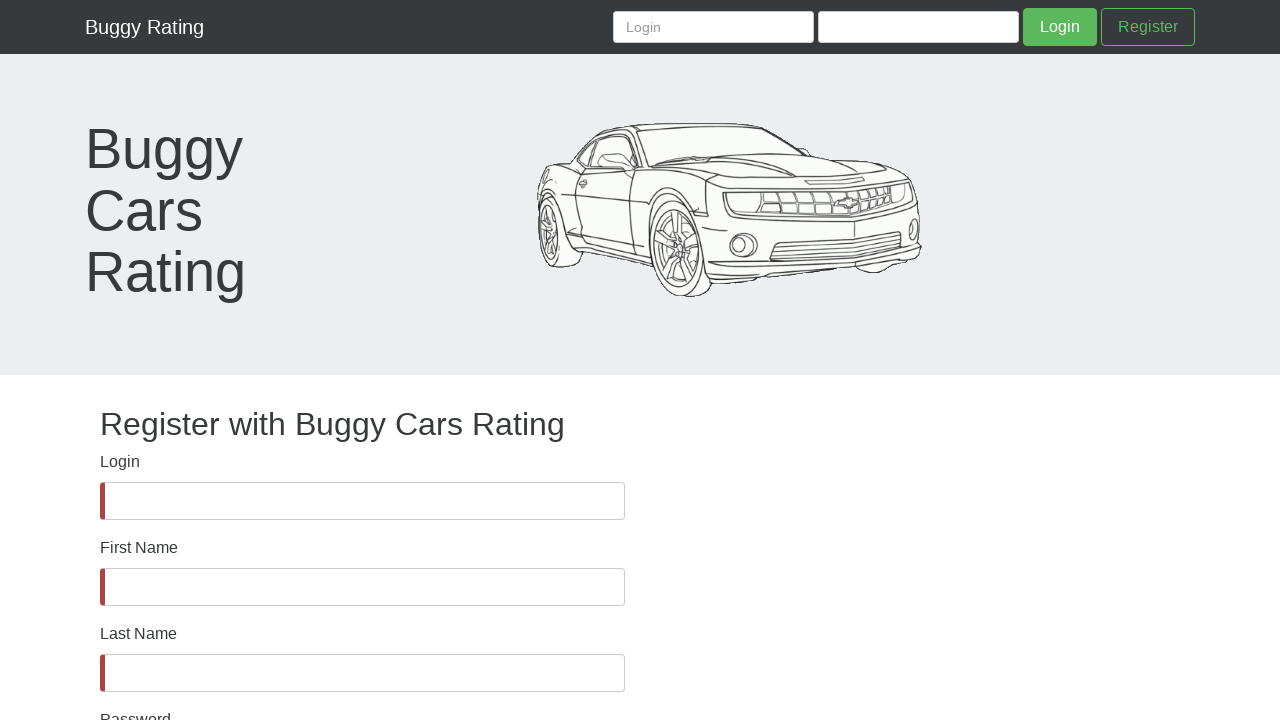

Verified username field is visible
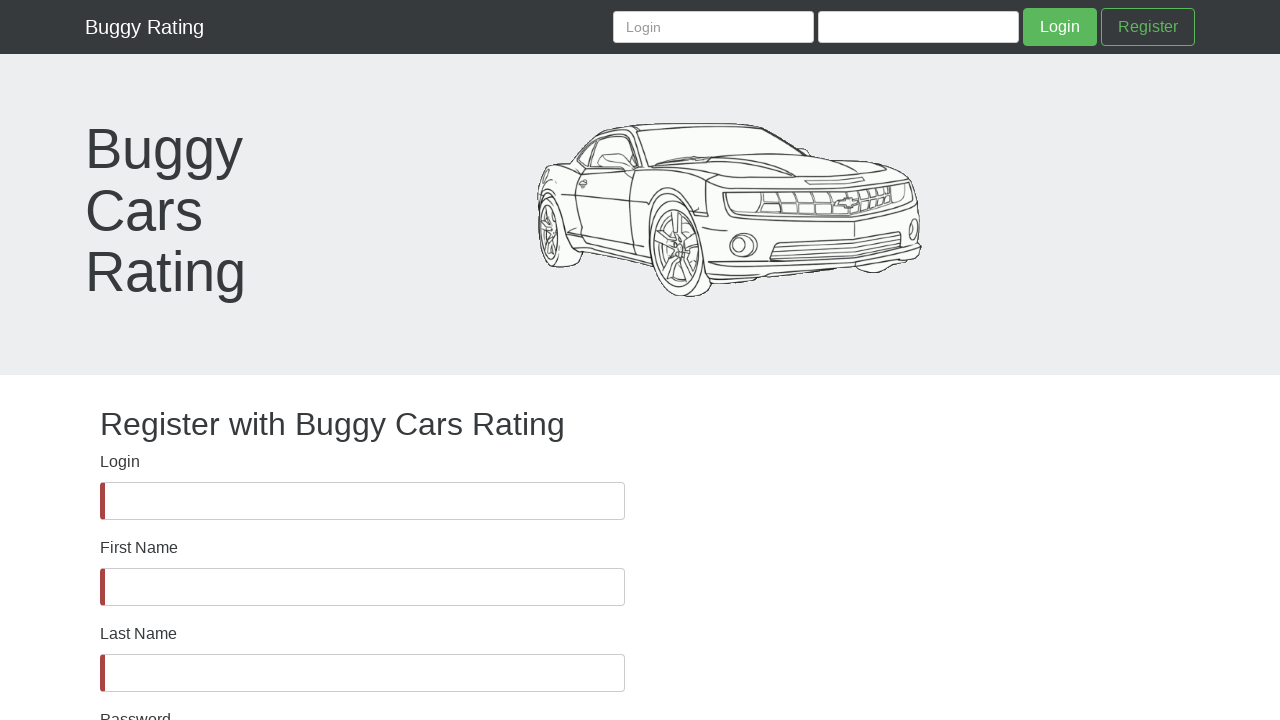

Filled username field with emojis (length less than 50) on #username
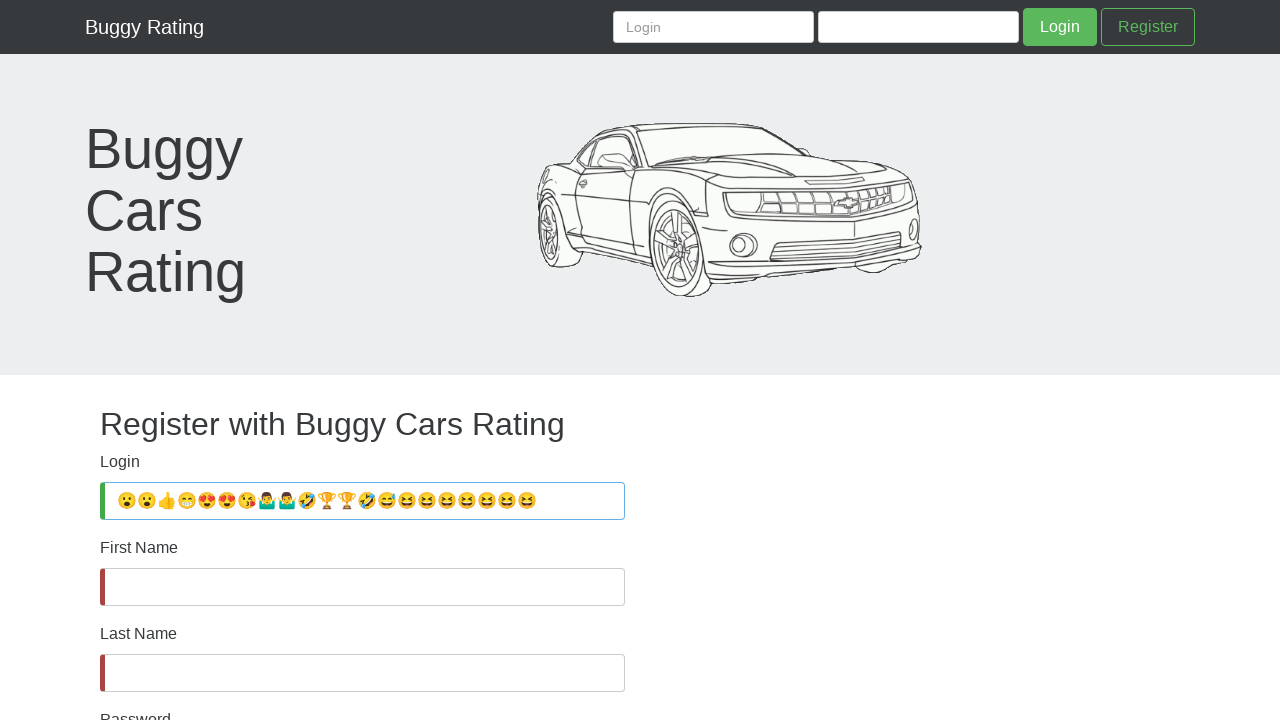

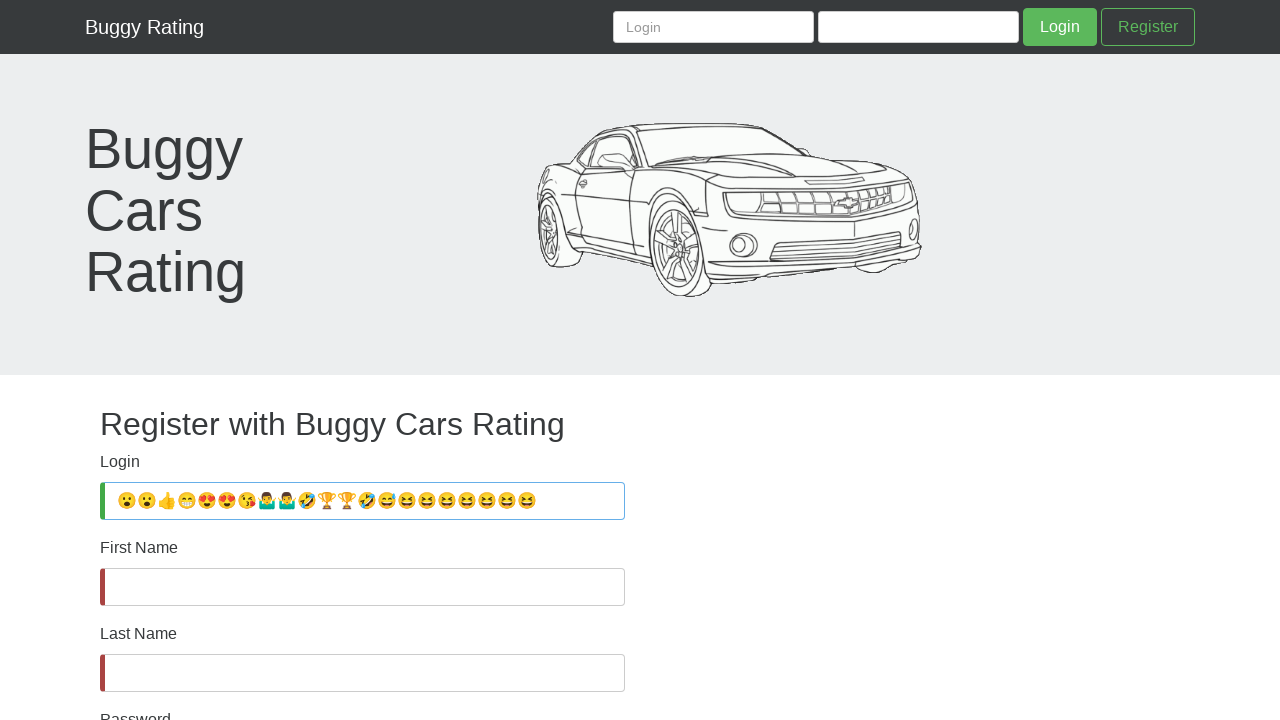